Tests marking a task as completed by adding a task and clicking its toggle checkbox, then verifying it has the completed class

Starting URL: https://todomvc.com/examples/react/dist

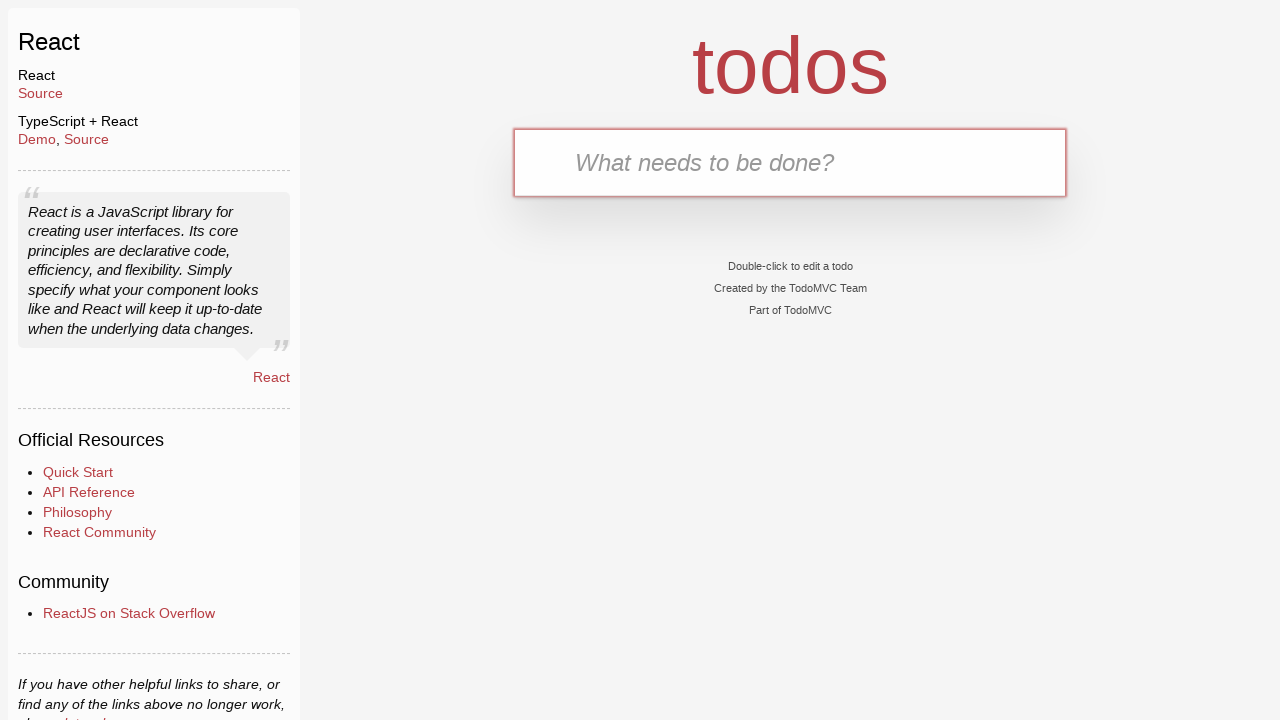

Filled task input field with 'Complete this task' on internal:attr=[placeholder="What needs to be done?"i]
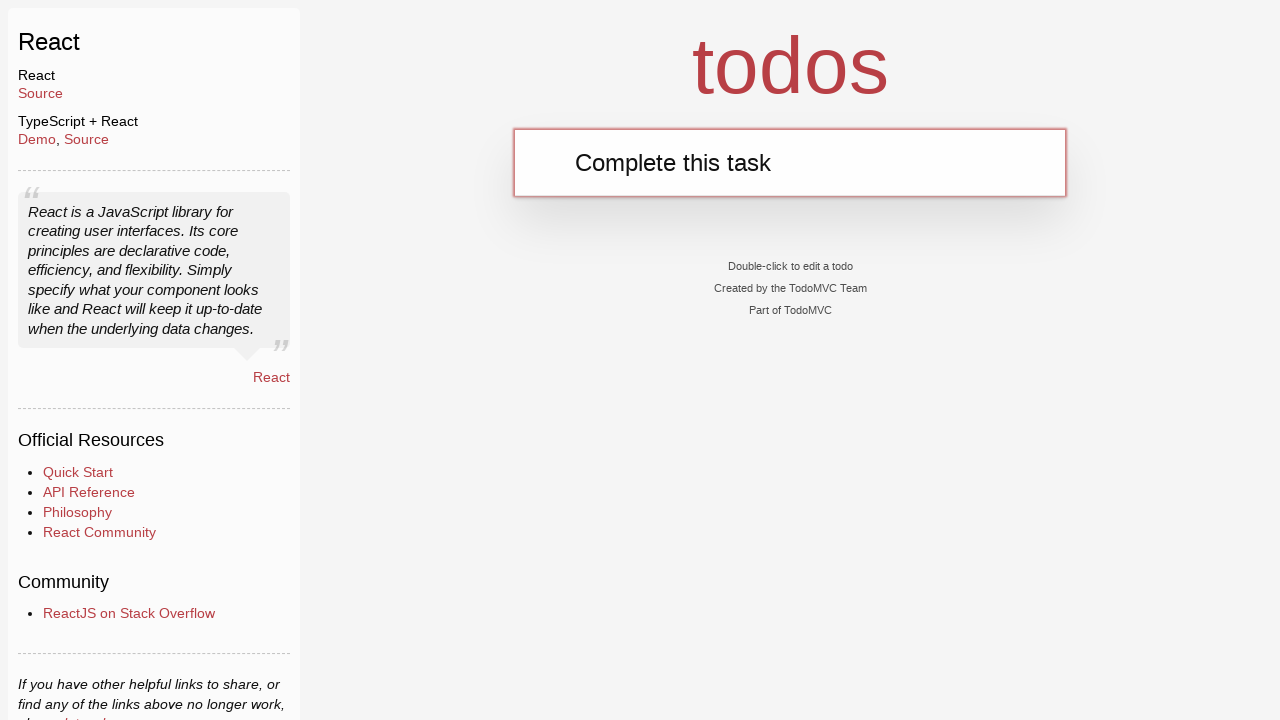

Pressed Enter to add the task on internal:attr=[placeholder="What needs to be done?"i]
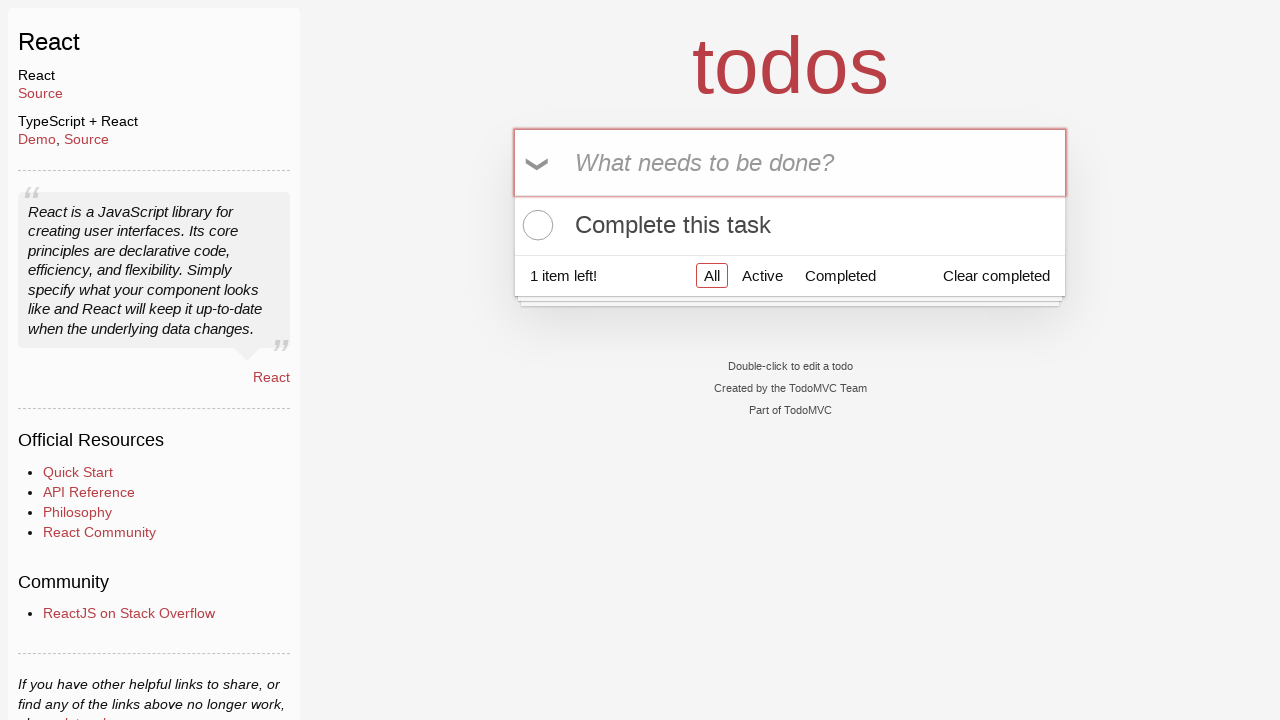

Clicked the toggle checkbox to mark task as completed at (535, 225) on .toggle
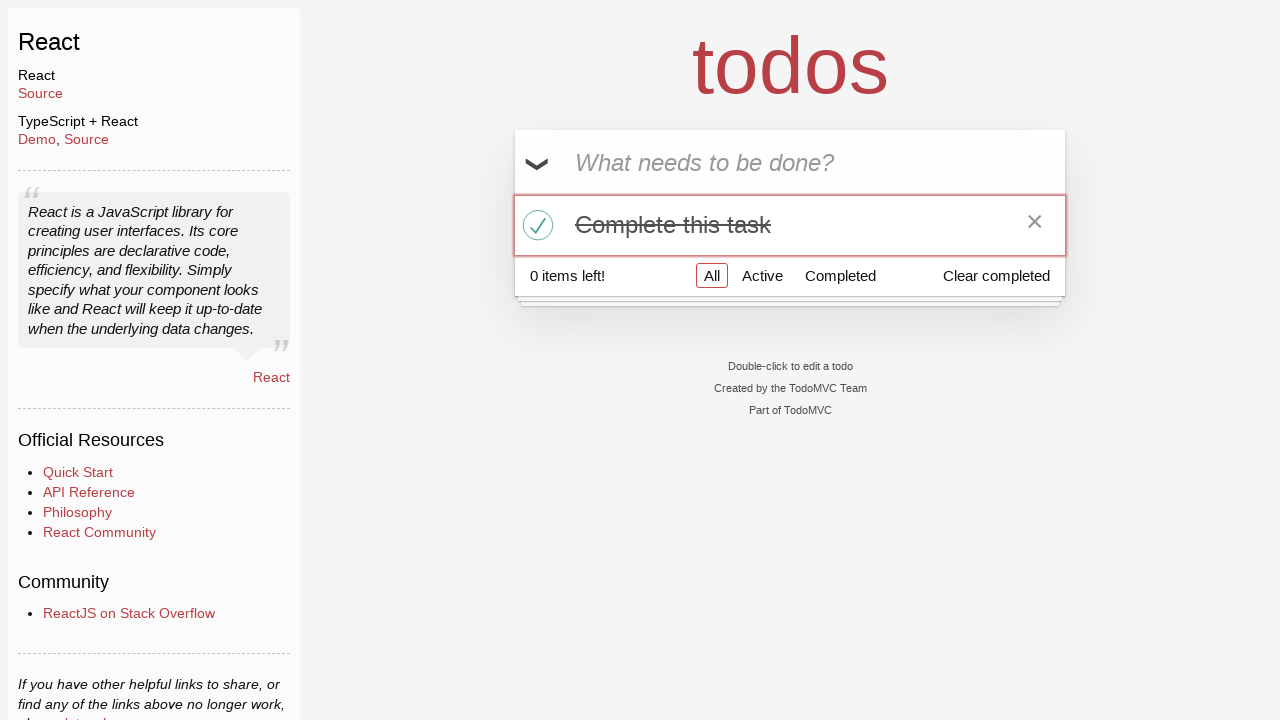

Verified that the task now has the completed class
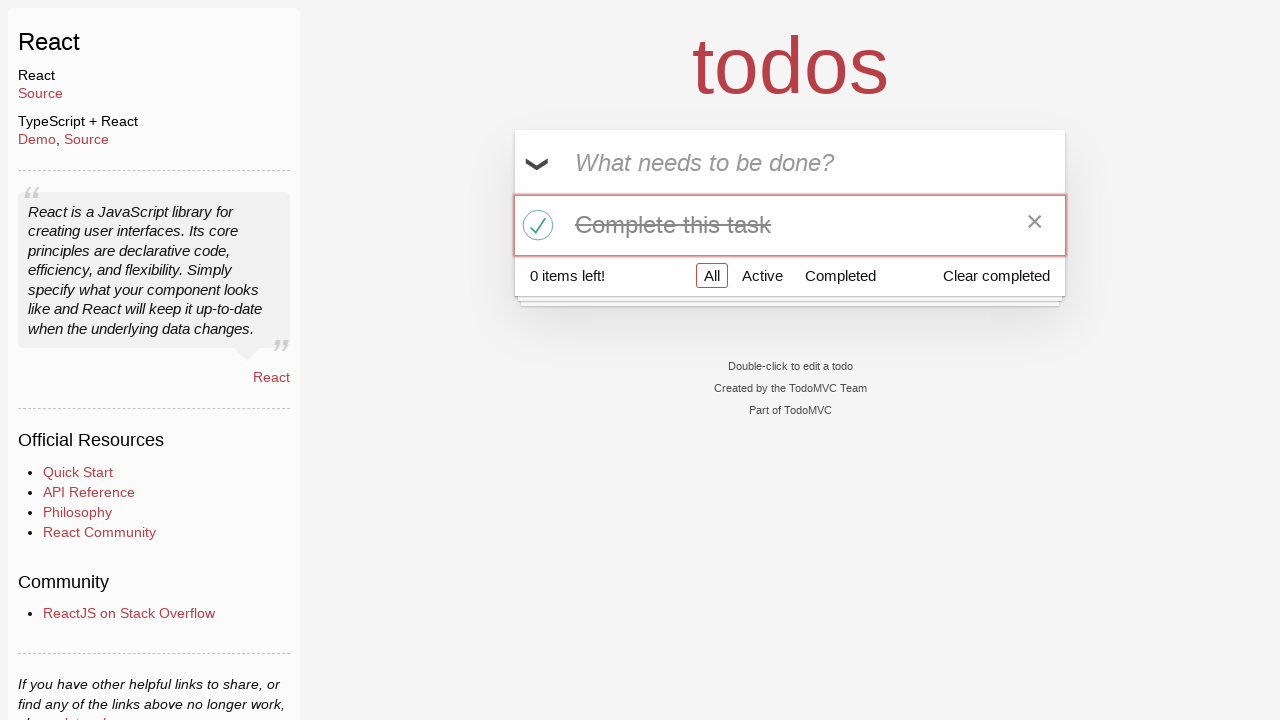

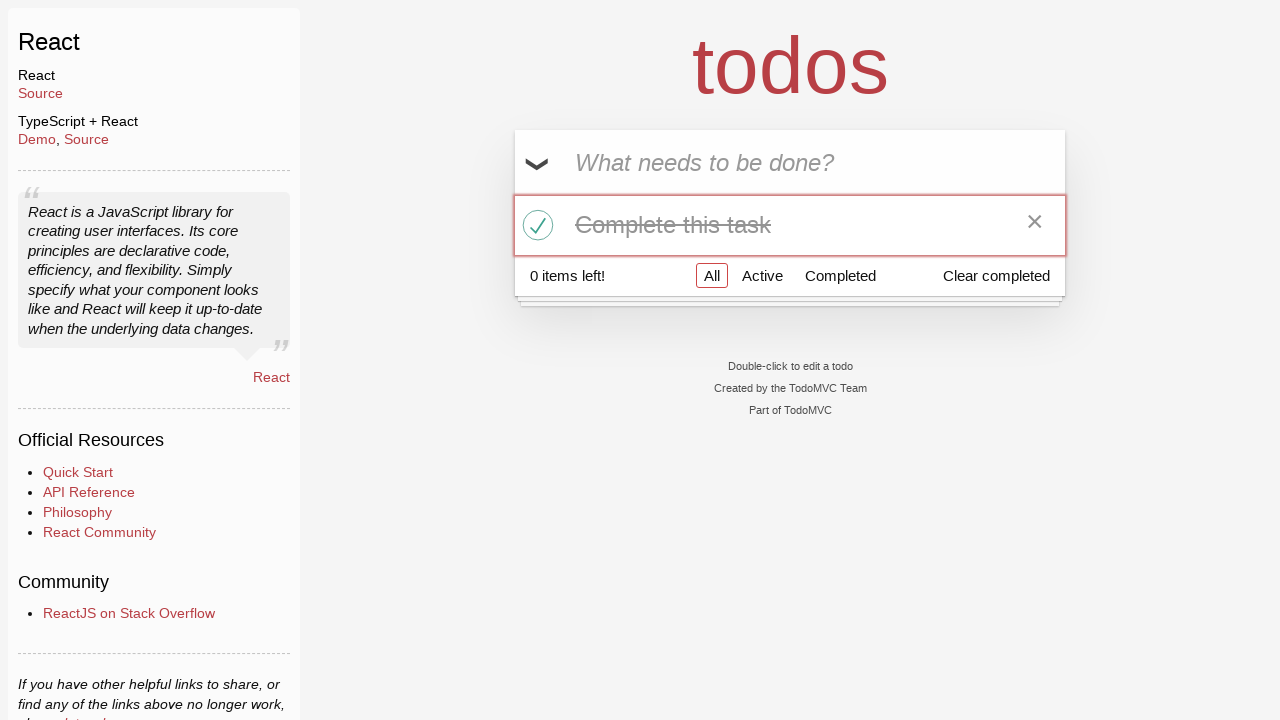